Tests JavaScript prompt dialog by clicking the prompt button, entering text, and verifying the result

Starting URL: https://the-internet.herokuapp.com/javascript_alerts

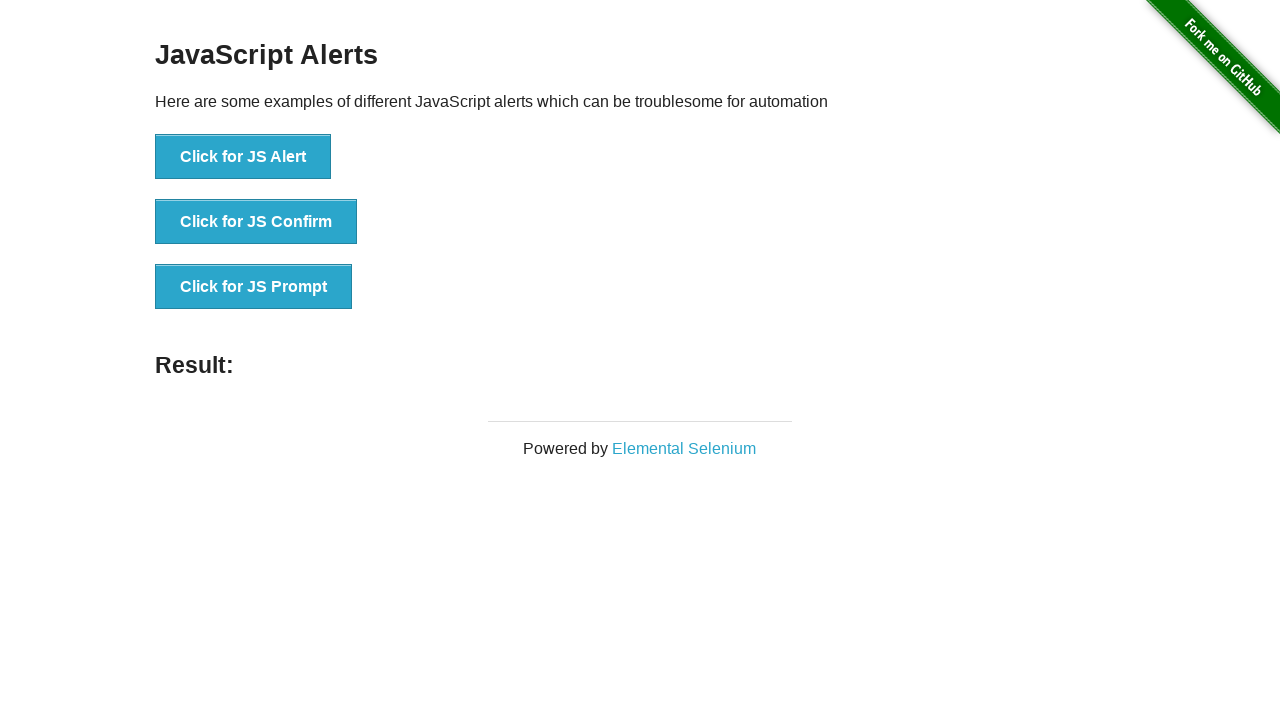

Set up dialog handler to accept prompt with 'doll'
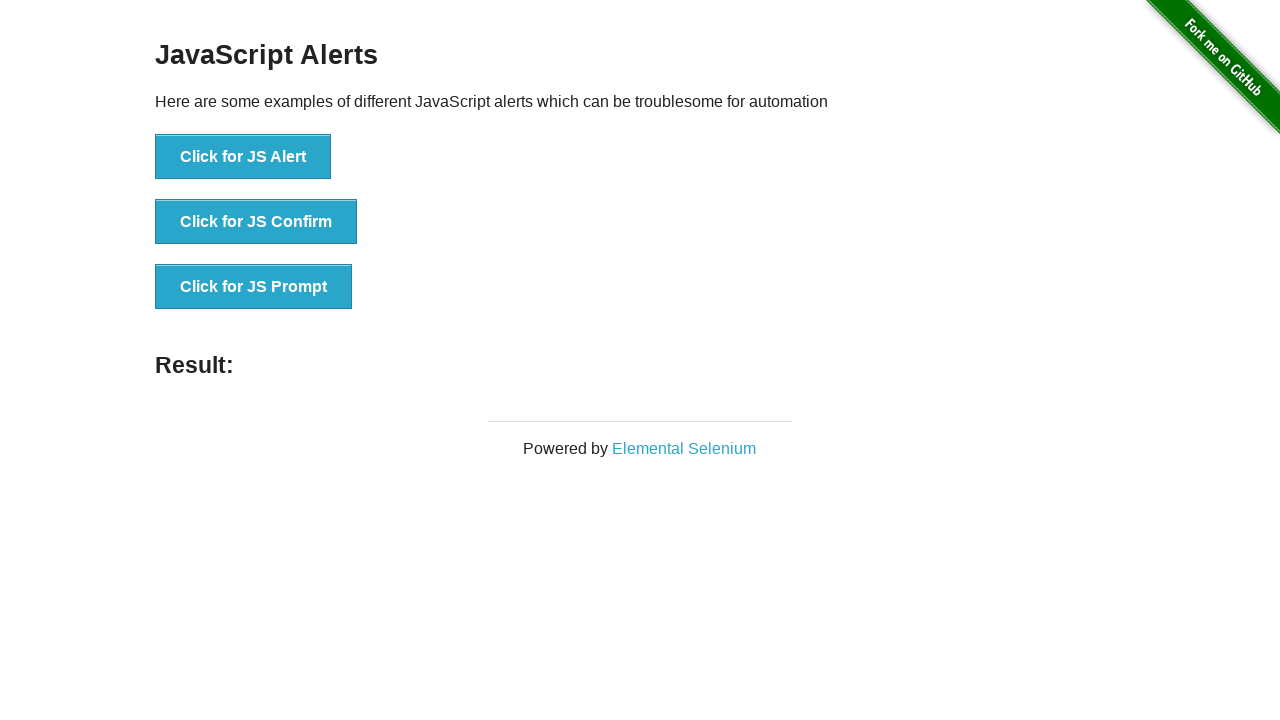

Clicked the JS Prompt button at (254, 287) on text='Click for JS Prompt'
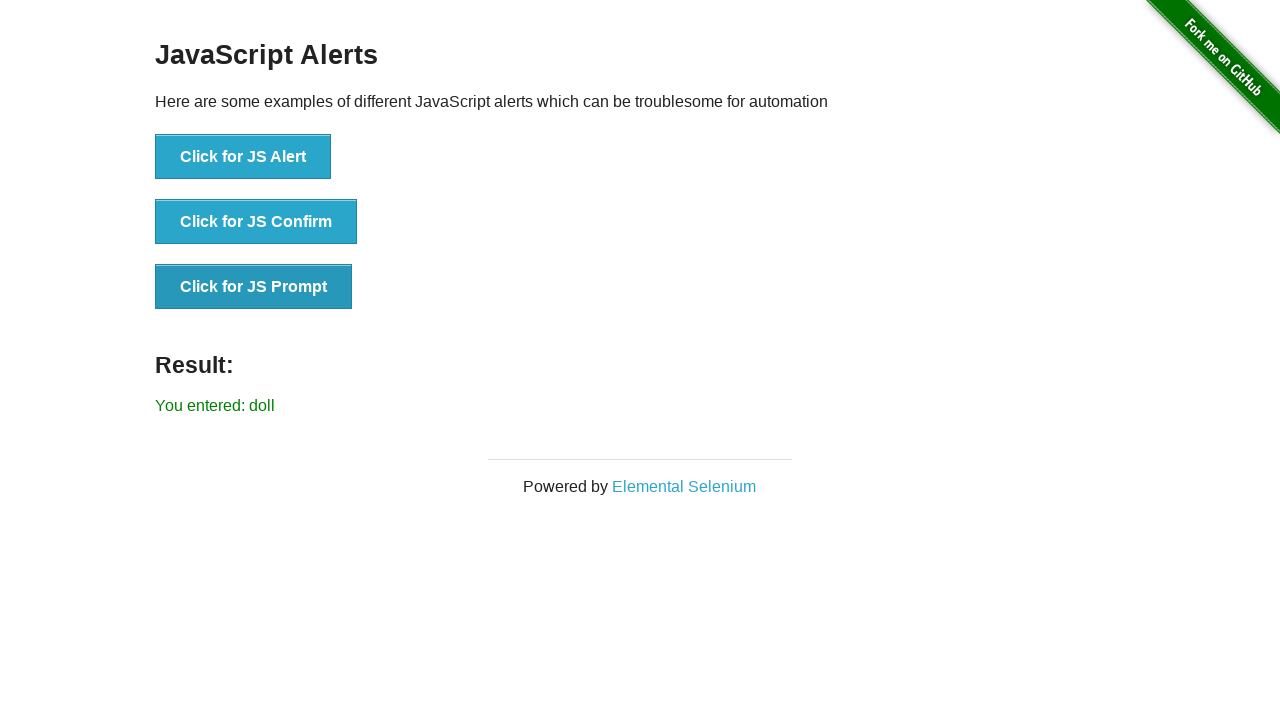

Verified result contains 'doll'
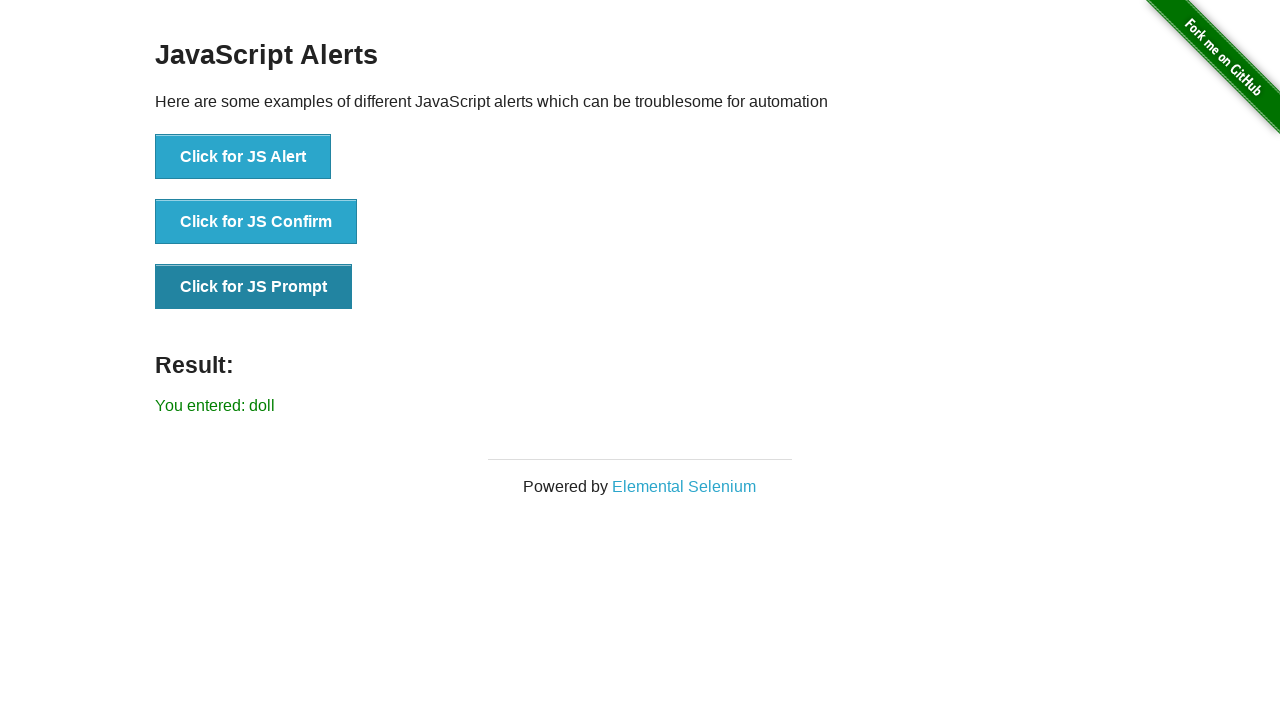

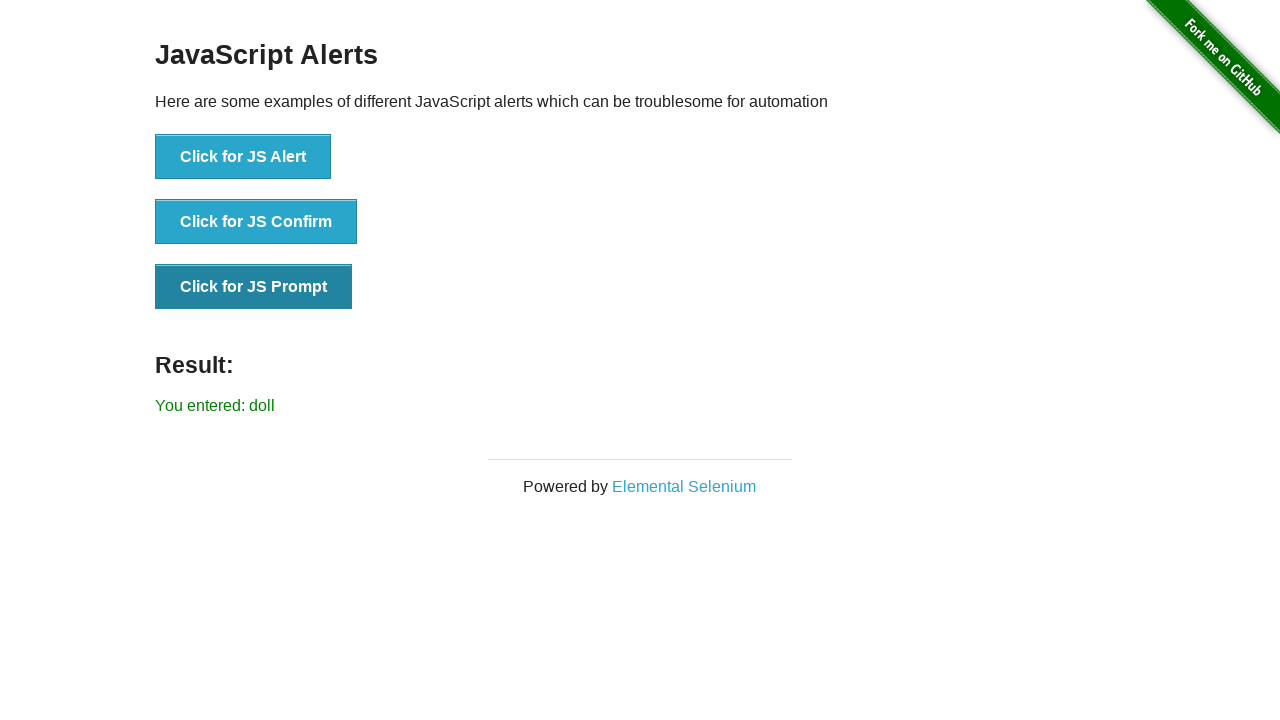